Navigates to the automation bookstore website and checks if a close icon element is displayed on the page

Starting URL: https://automationbookstore.dev/

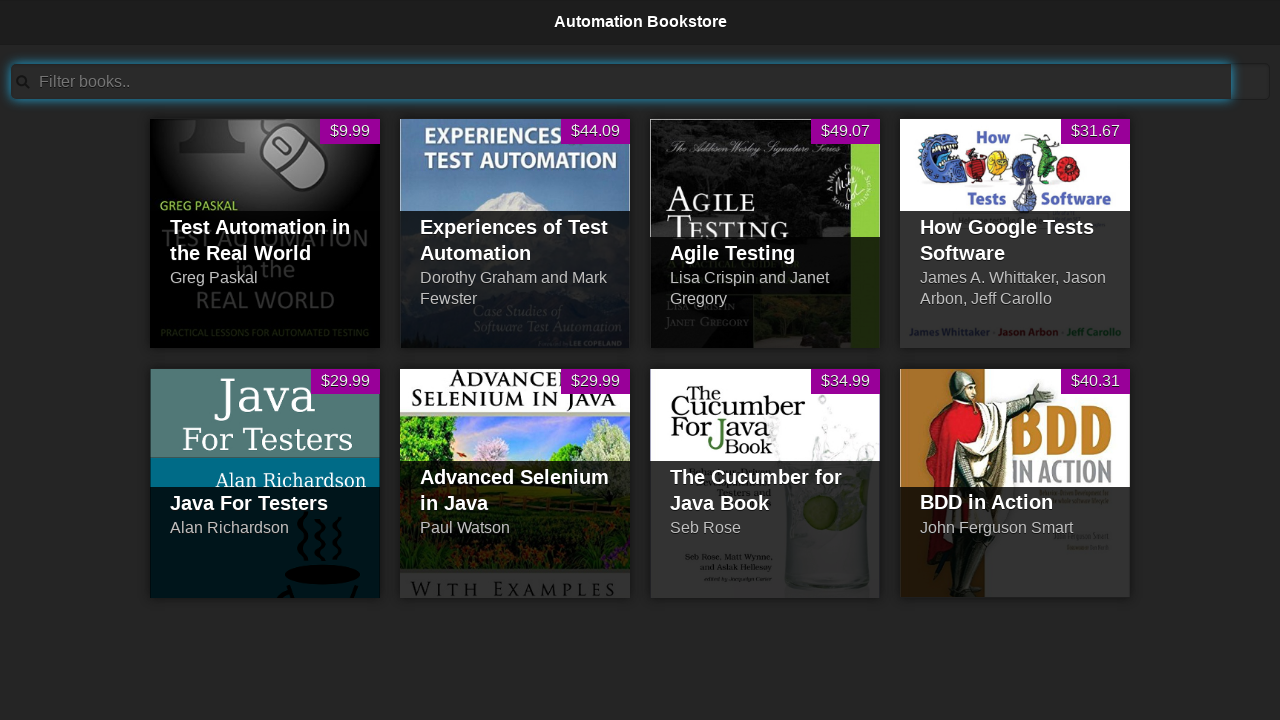

Navigated to automation bookstore website
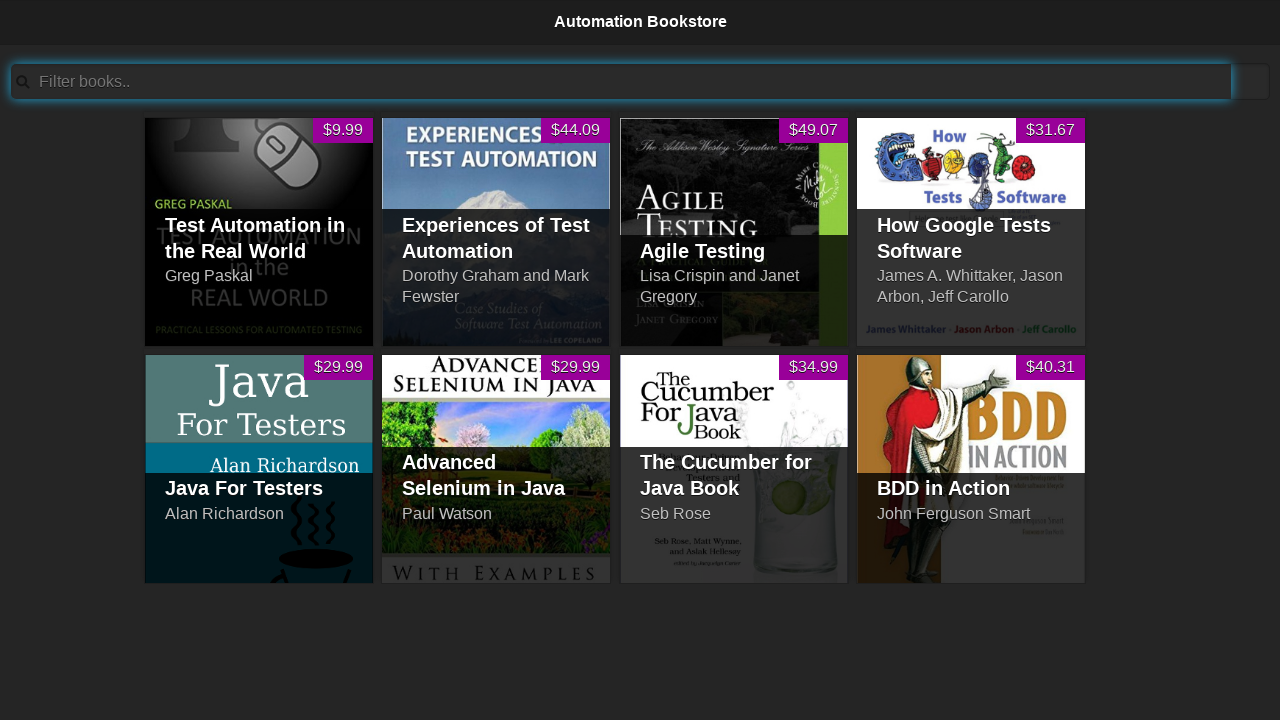

Located close icon element
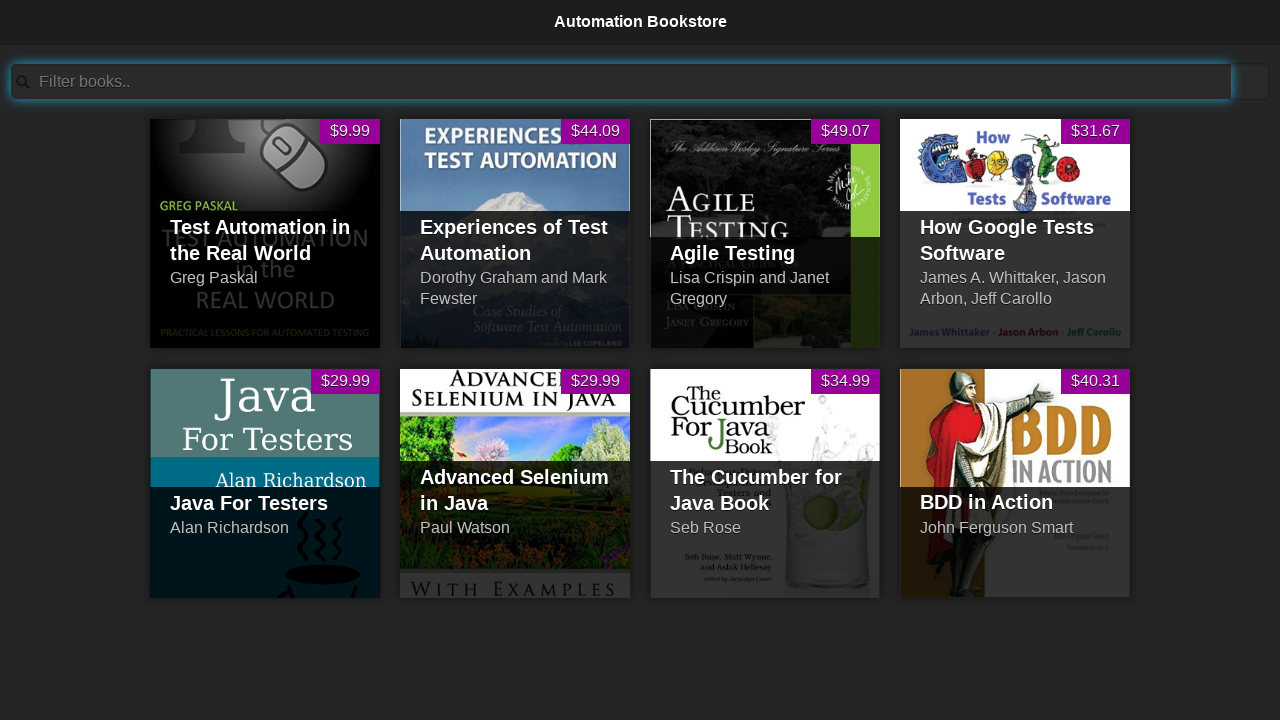

Checked if close icon is visible: False
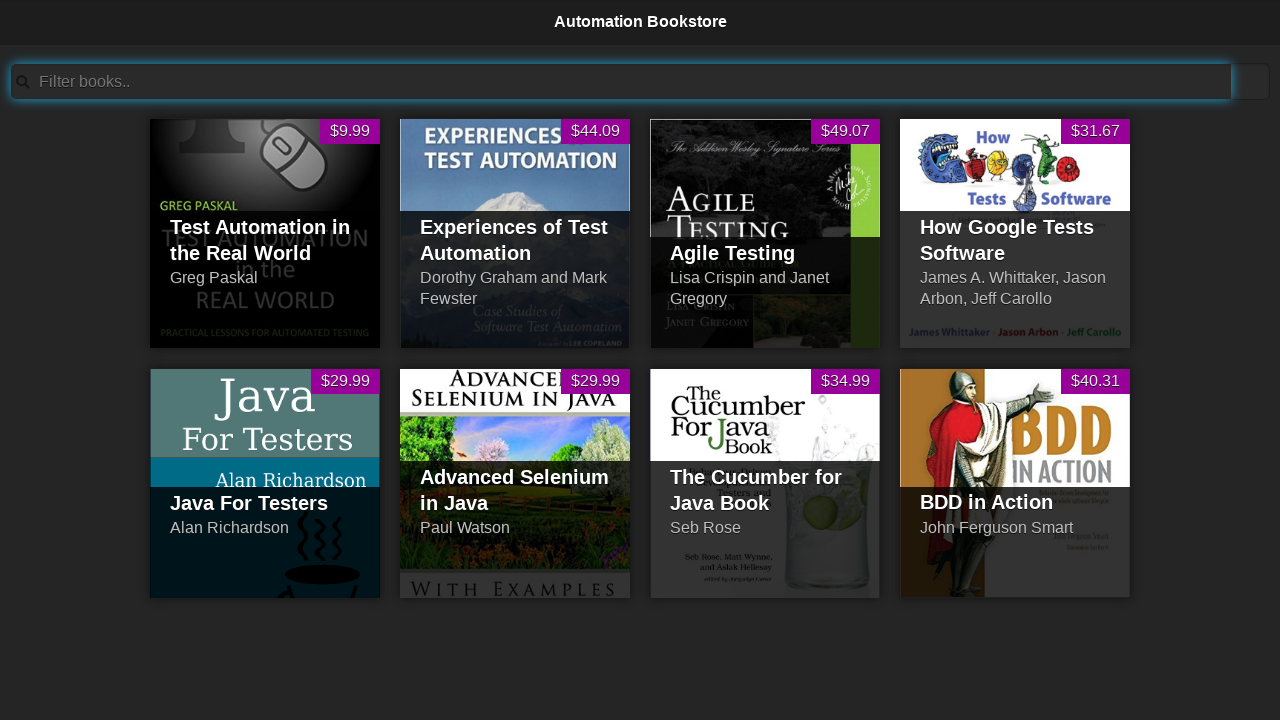

Printed visibility result: False
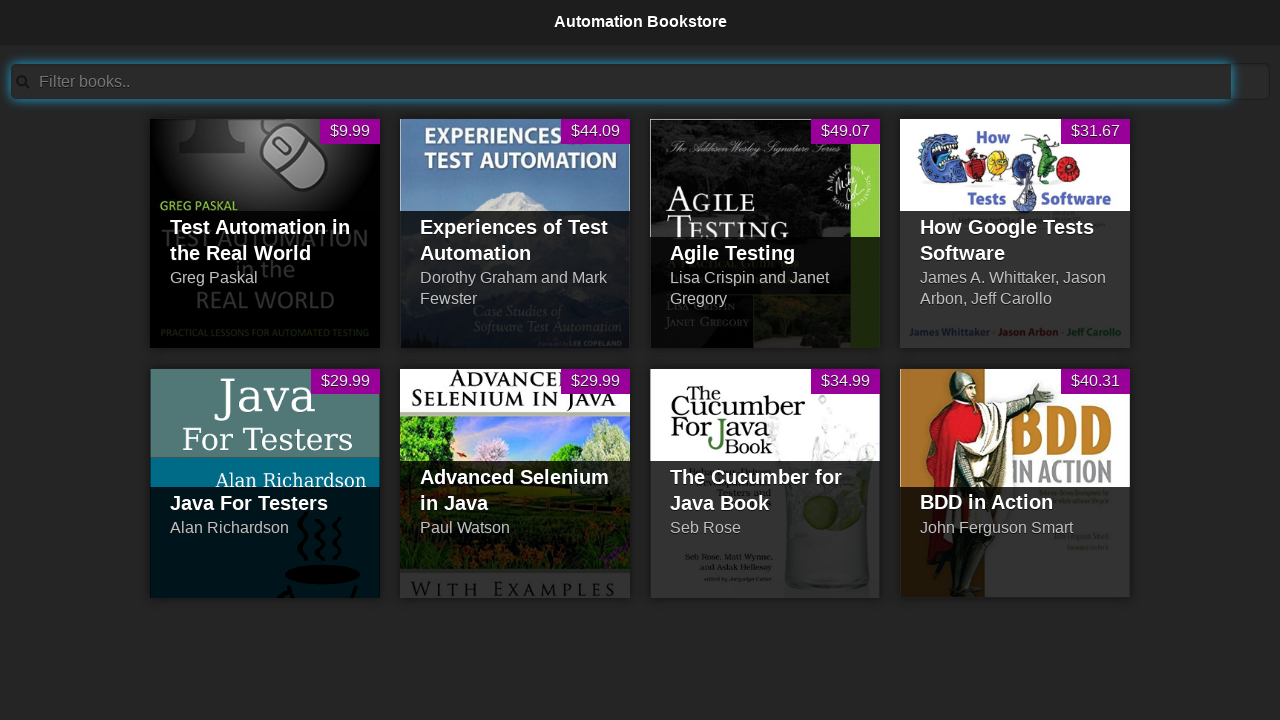

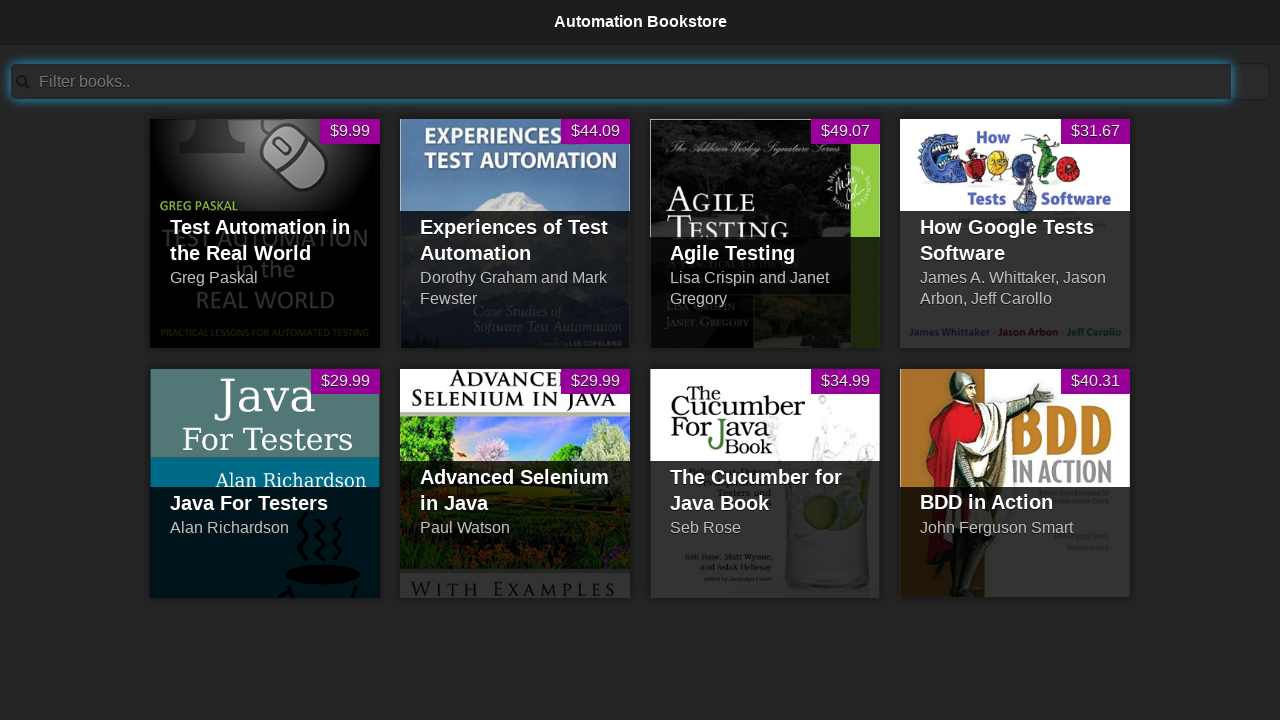